Tests handling of JavaScript alert popup by clicking the alert button and accepting the alert

Starting URL: https://the-internet.herokuapp.com/javascript_alerts

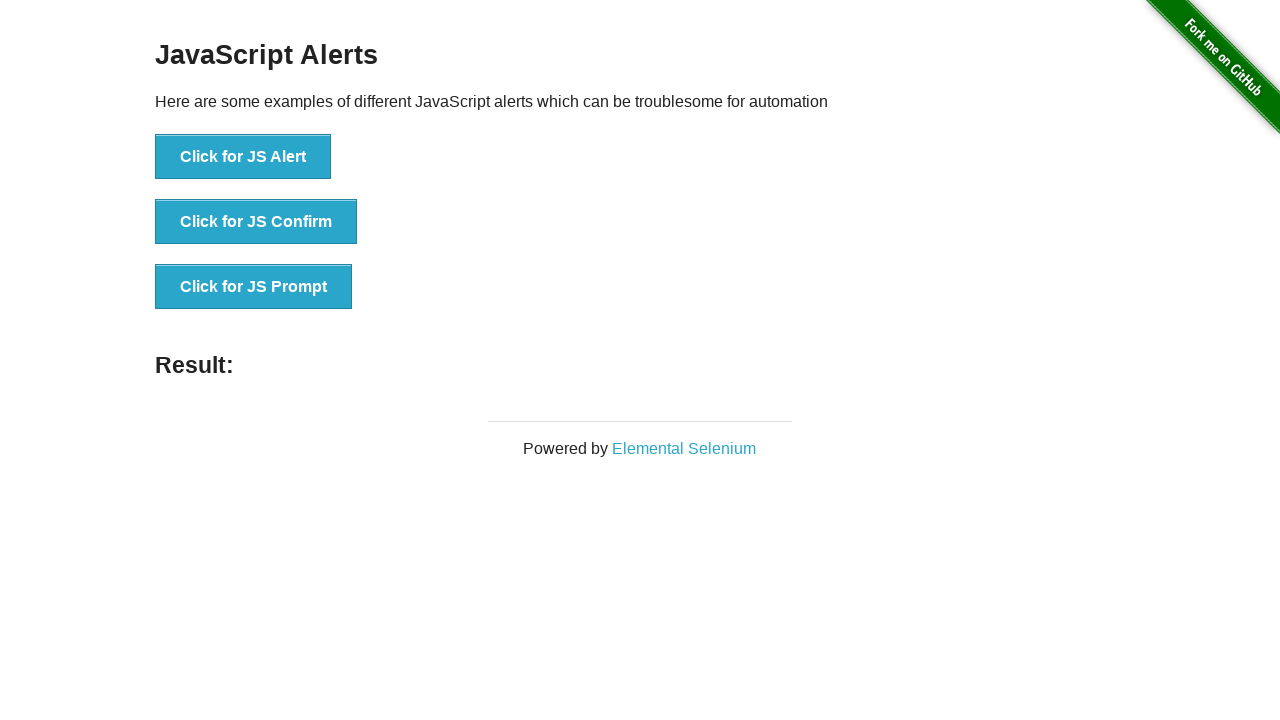

Clicked button to trigger JavaScript alert at (243, 157) on button[onclick='jsAlert()']
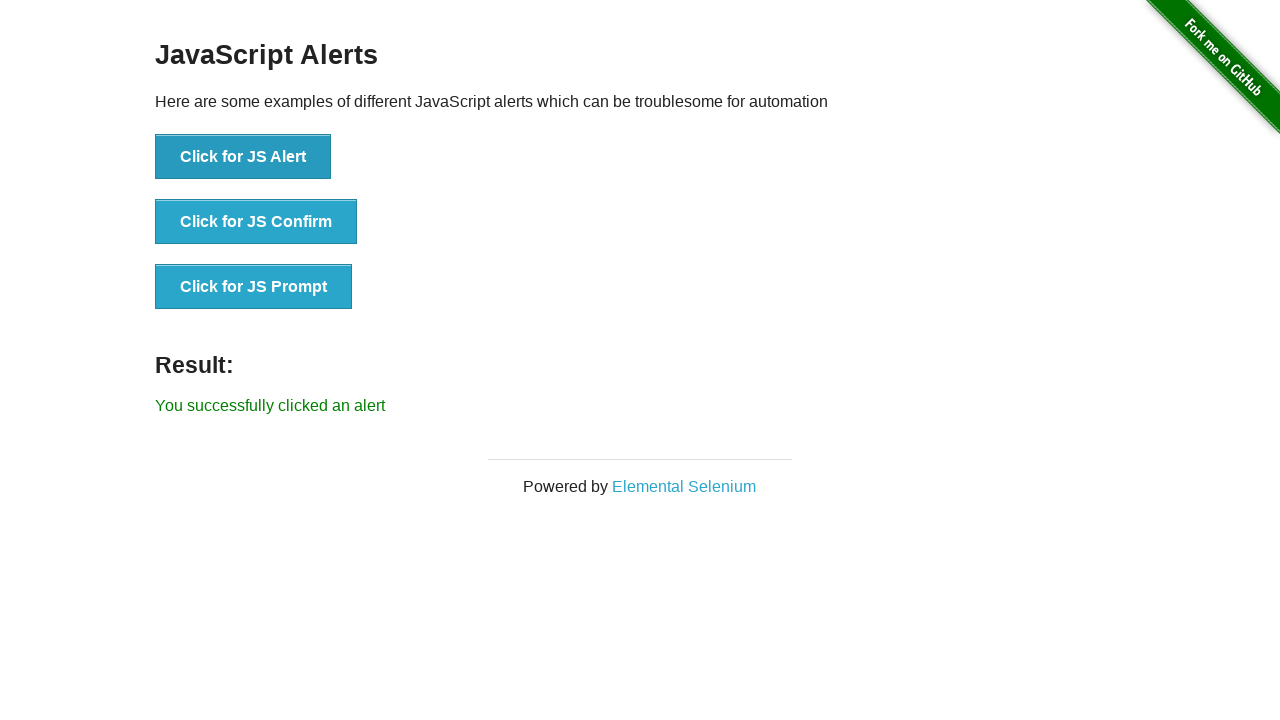

Set up dialog handler to accept JavaScript alert
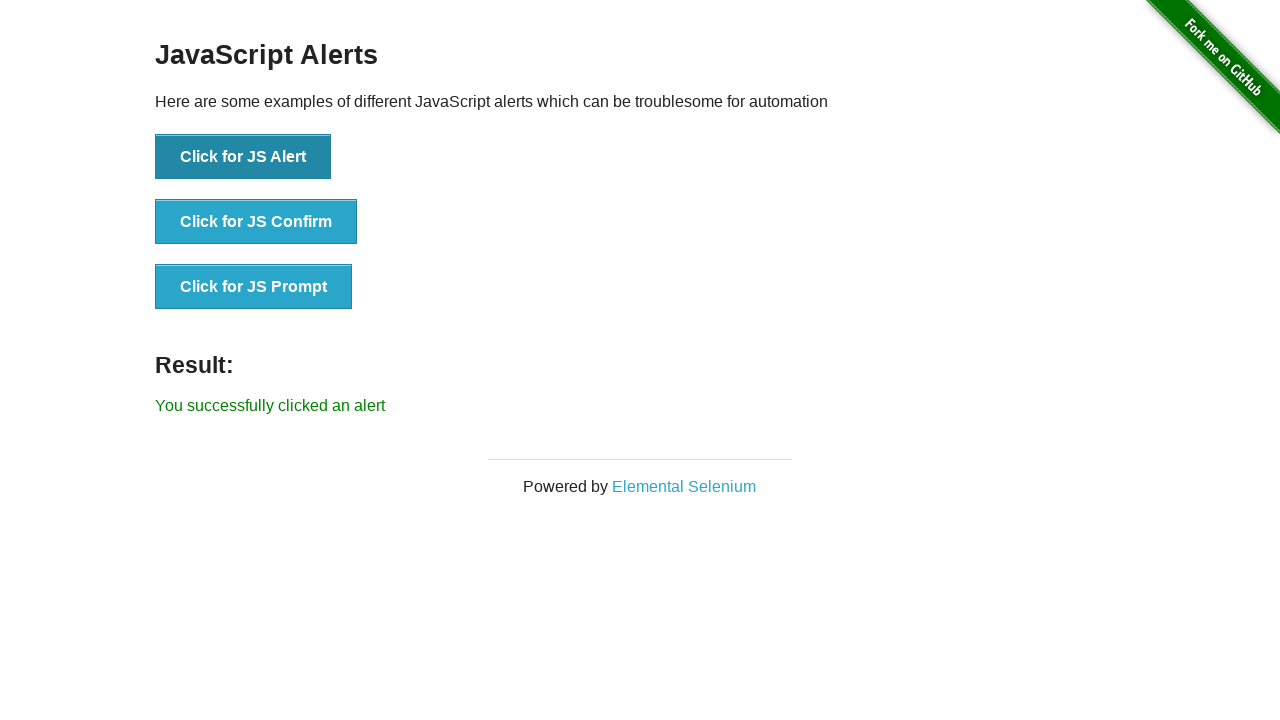

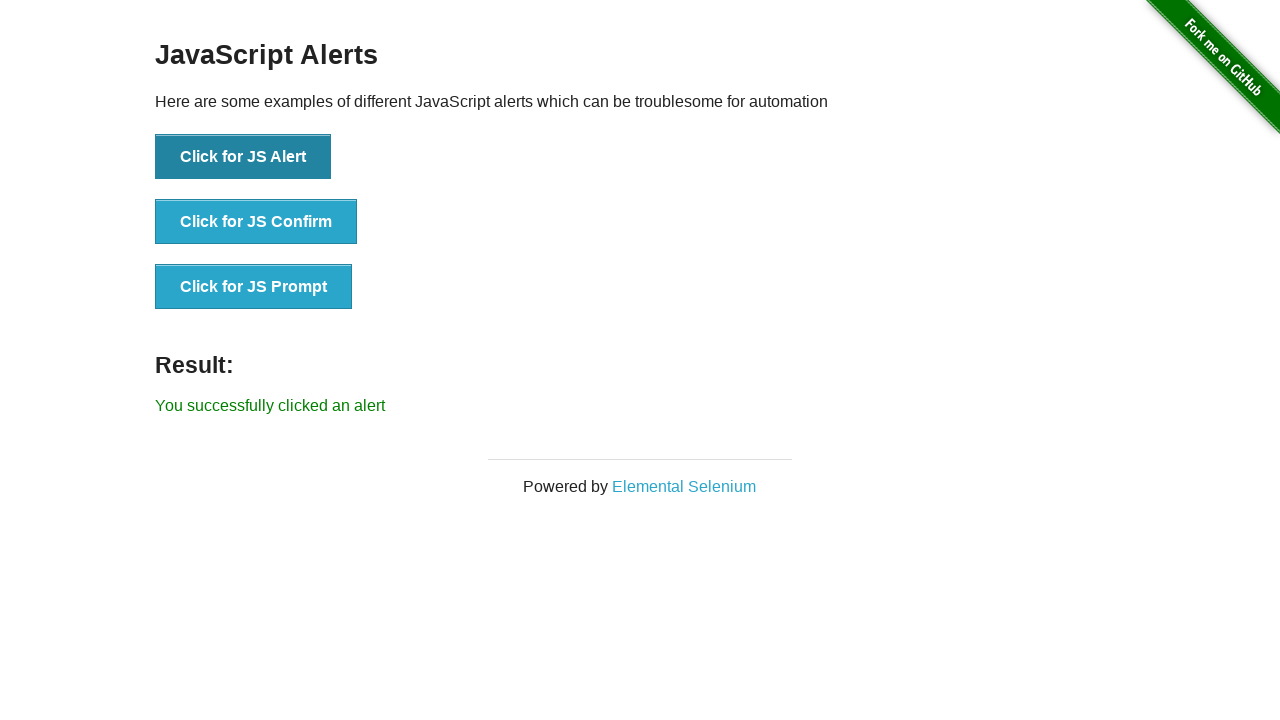